Tests manual slider navigation by clicking the next button and verifying the slide changes

Starting URL: https://awesomeqa.com/ui/

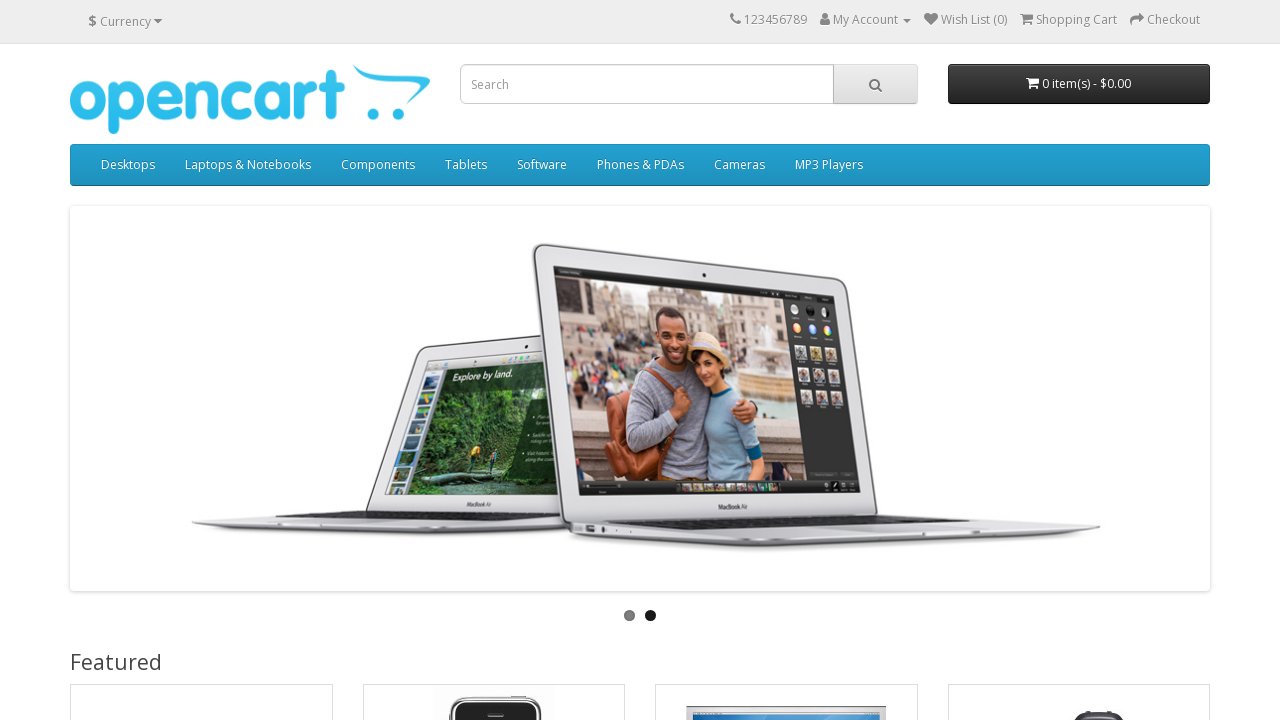

Navigated to https://awesomeqa.com/ui/
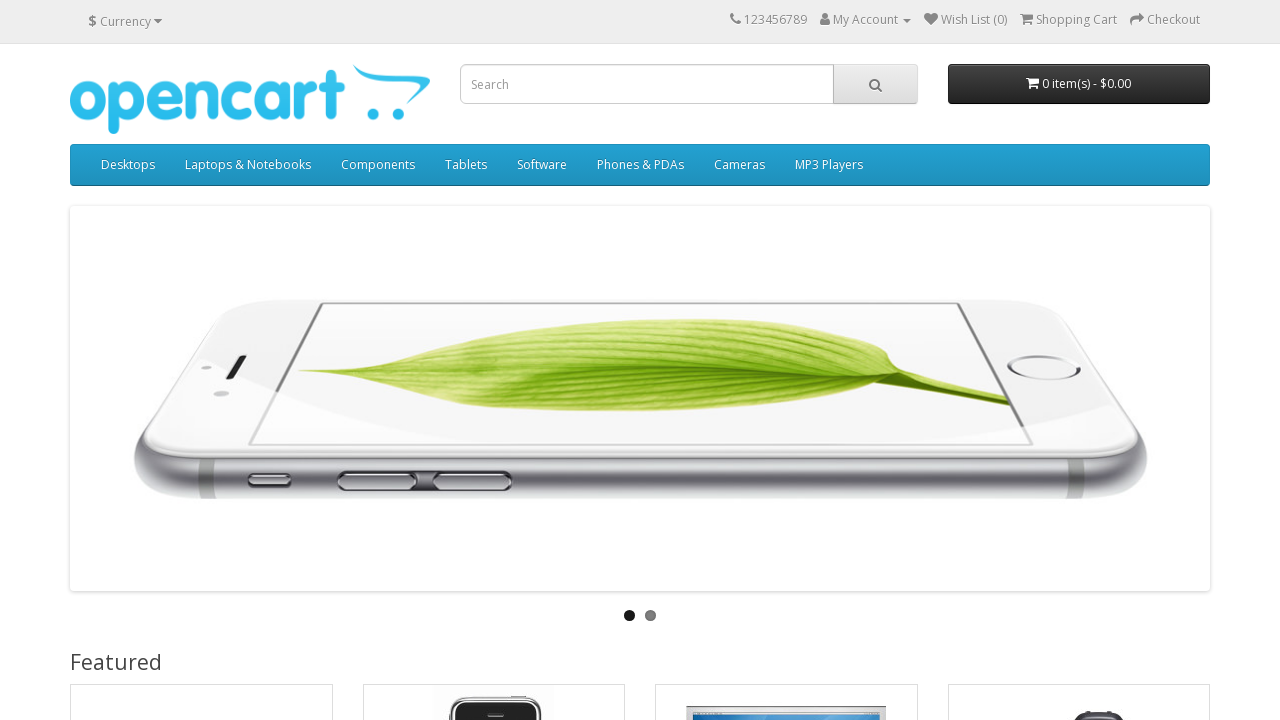

Retrieved initial active slide image source
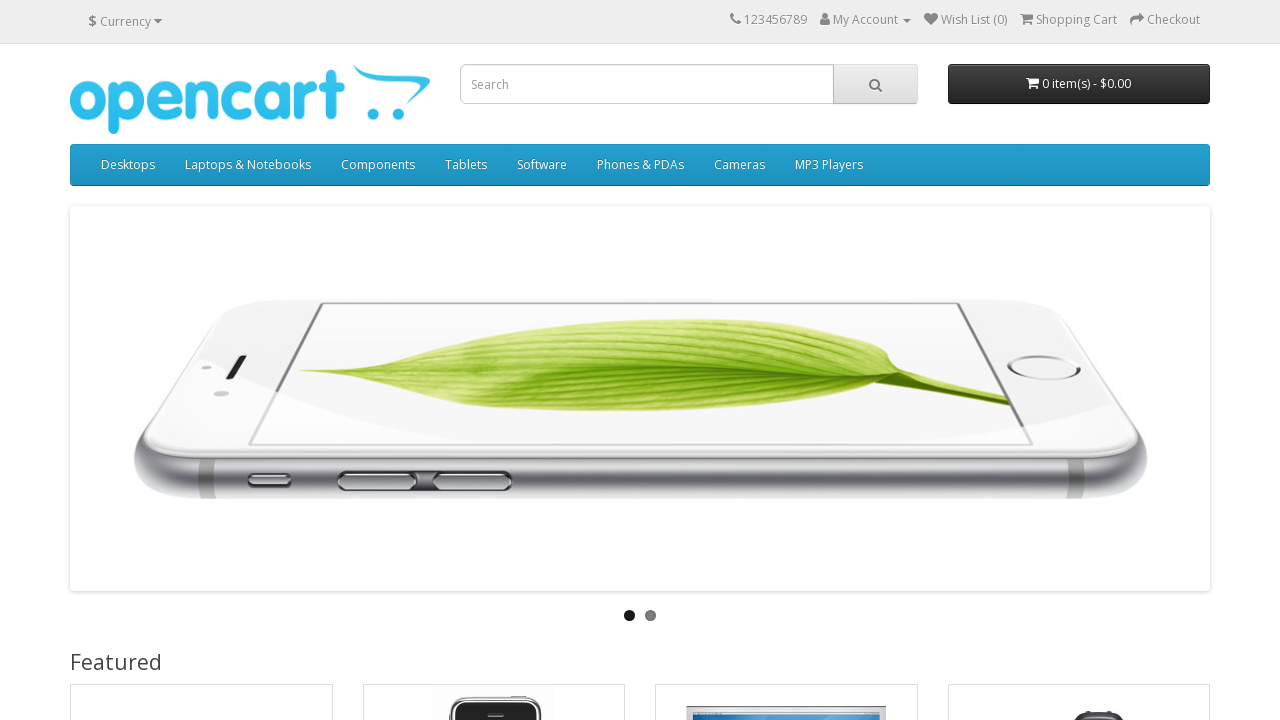

Clicked next button to navigate to the next slide at (1212, 399) on .swiper-button-next
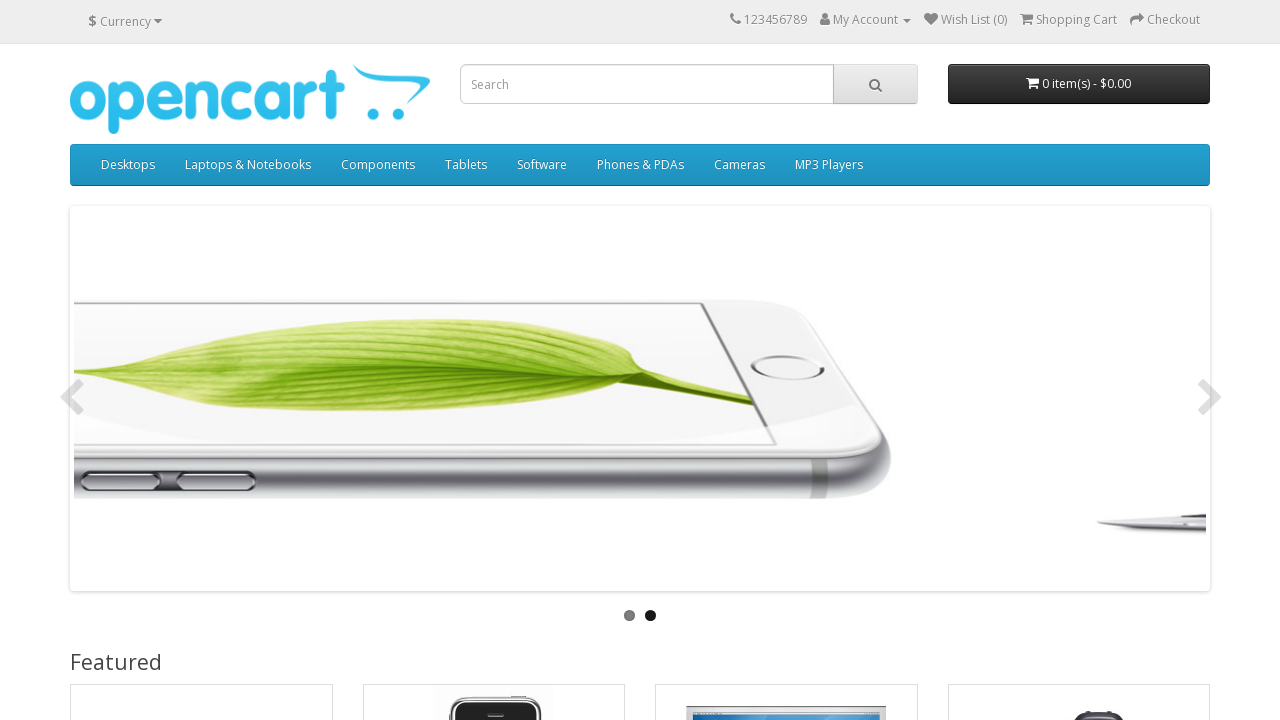

Waited 1000ms for slide transition to complete
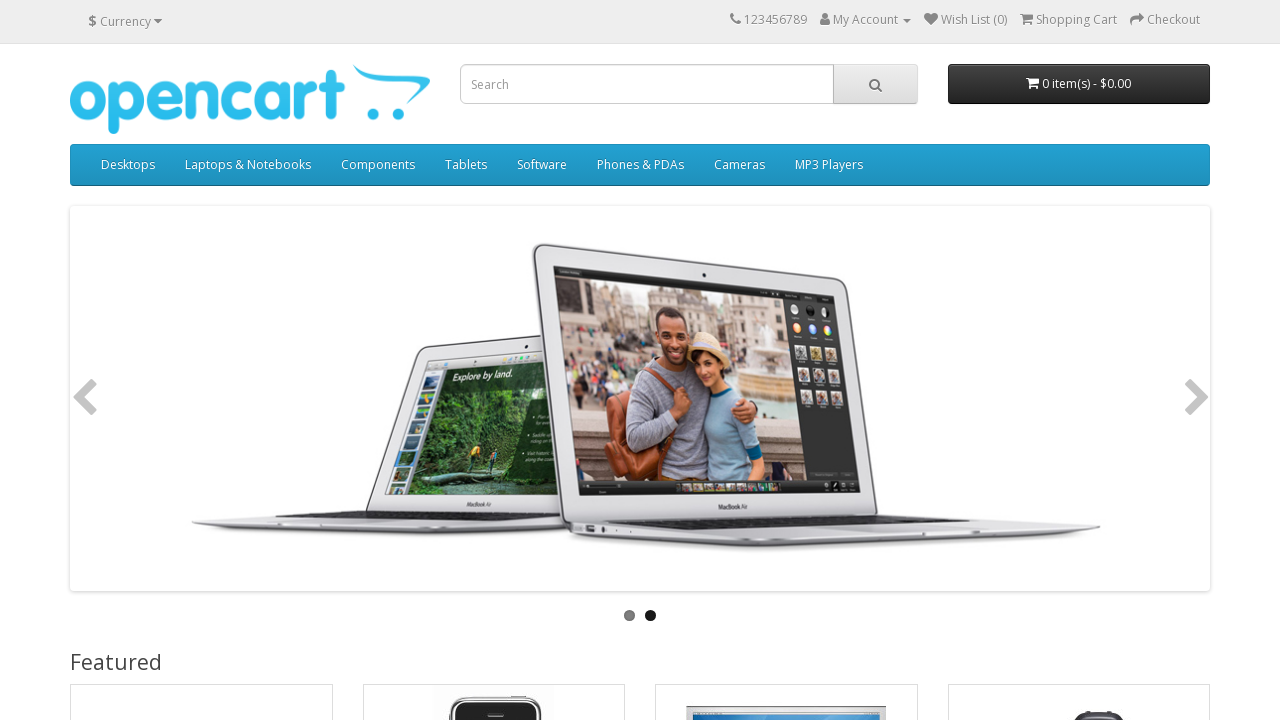

Retrieved new active slide image source
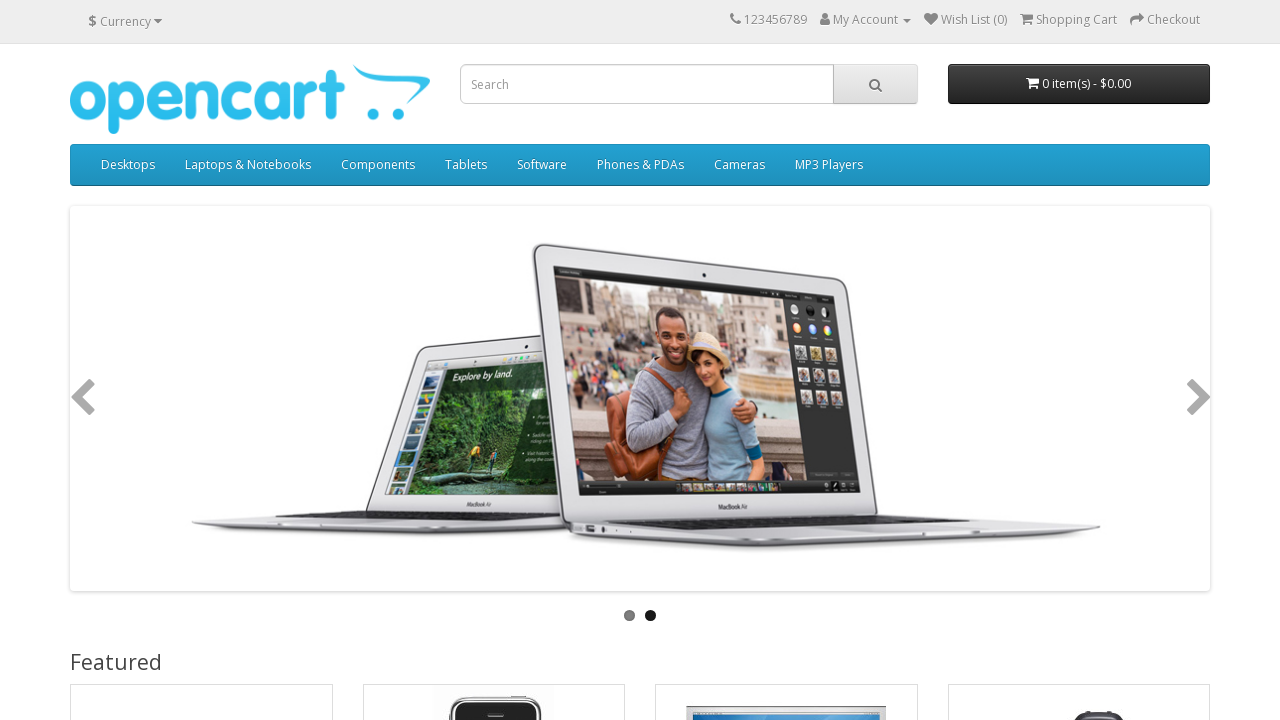

Verified that slide changed after clicking next button
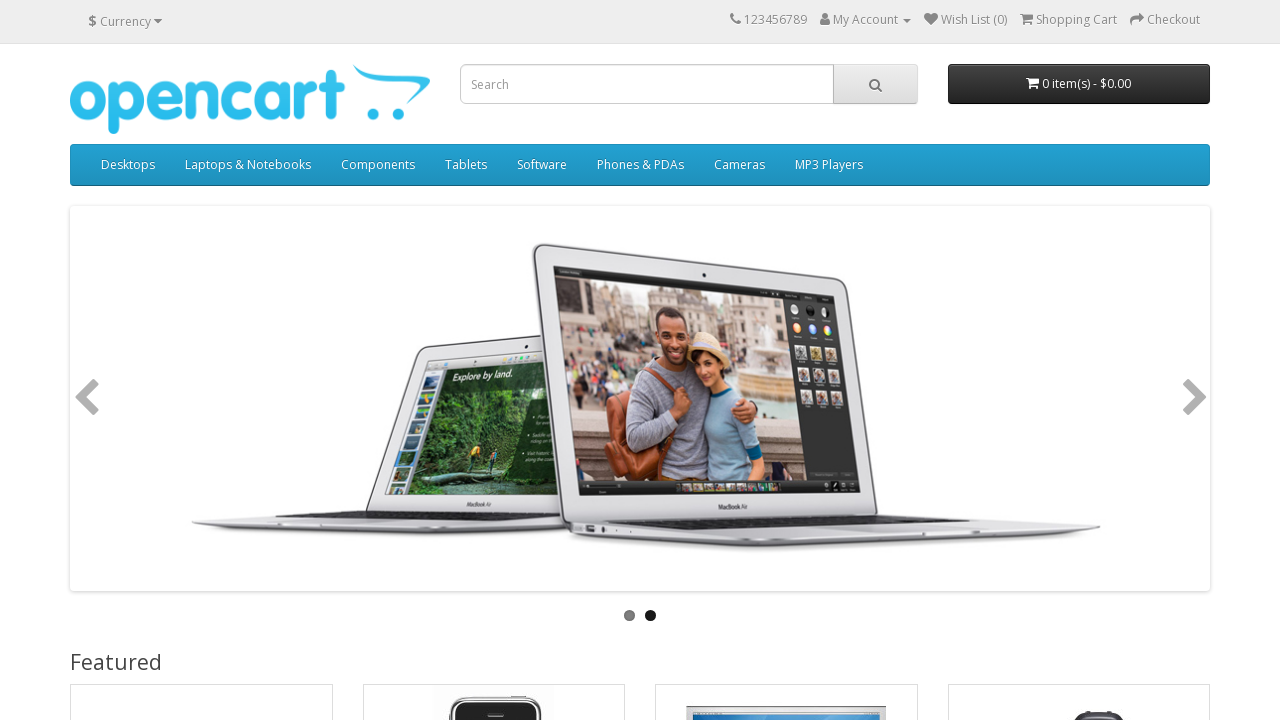

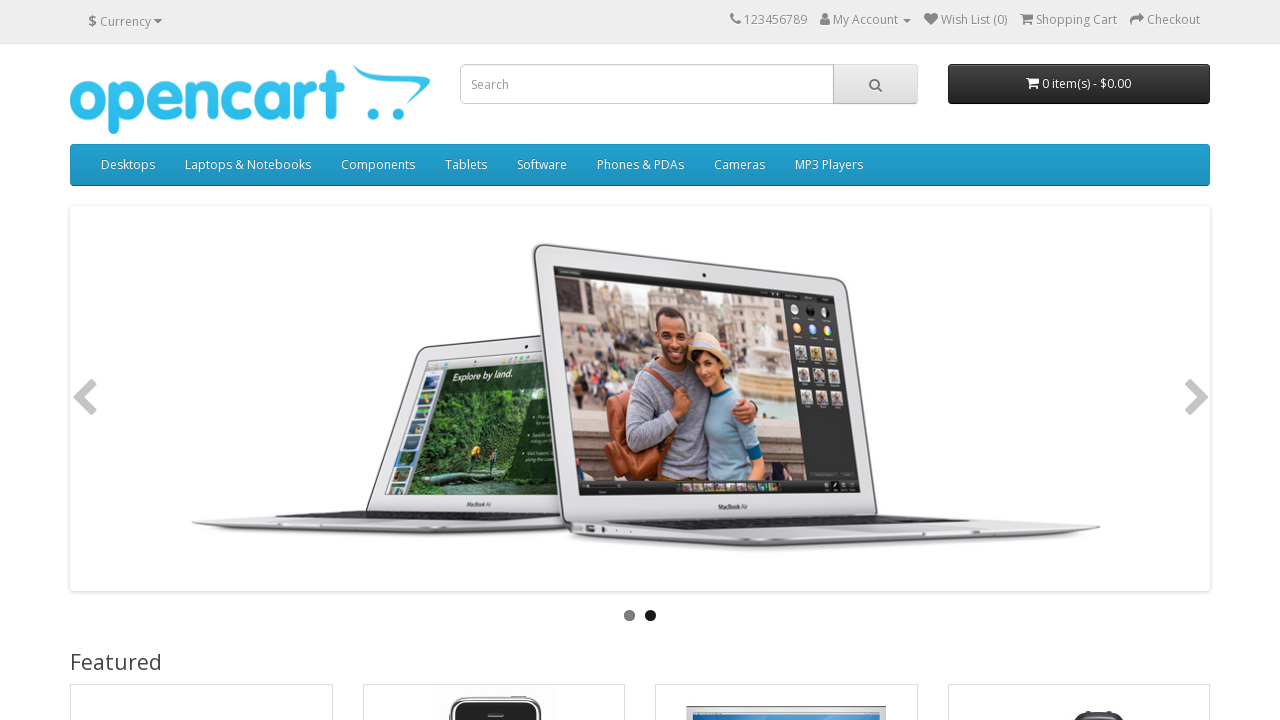